Tests YouTube search functionality by entering a skill-related search term and submitting the search

Starting URL: https://www.youtube.com/

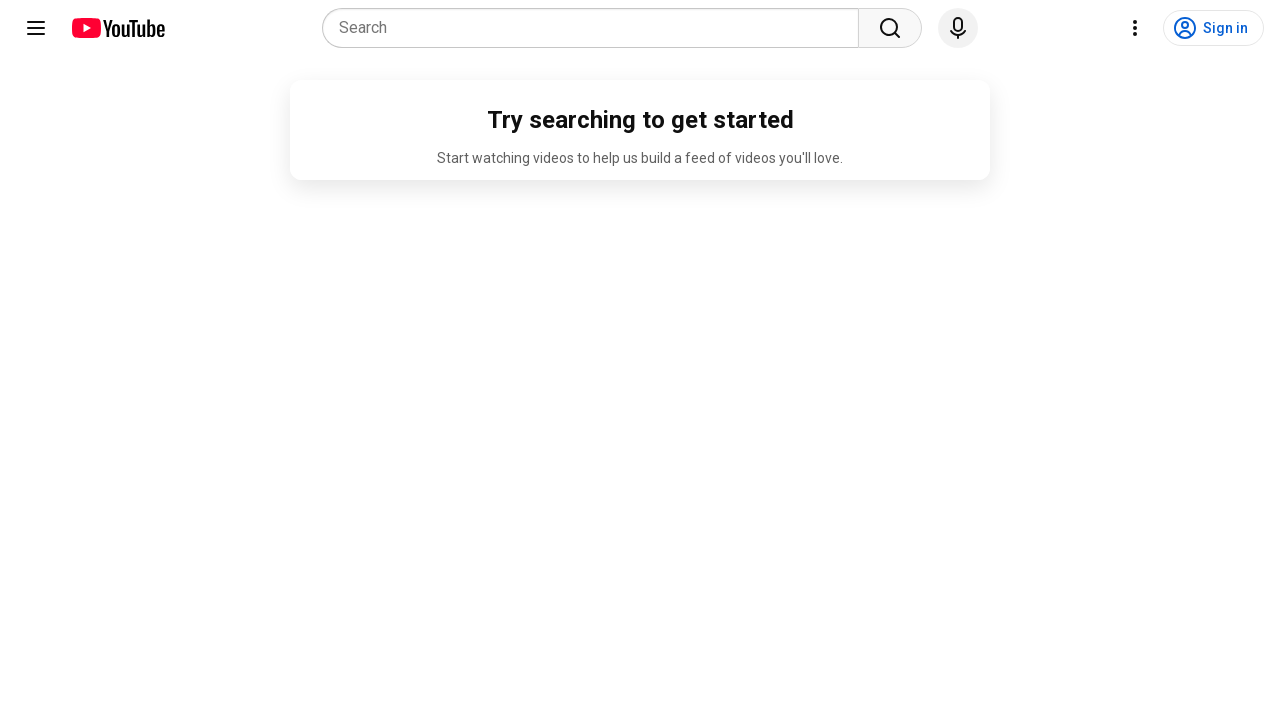

Clicked on YouTube search placeholder at (596, 28) on internal:attr=[placeholder="Search"s] >> nth=0
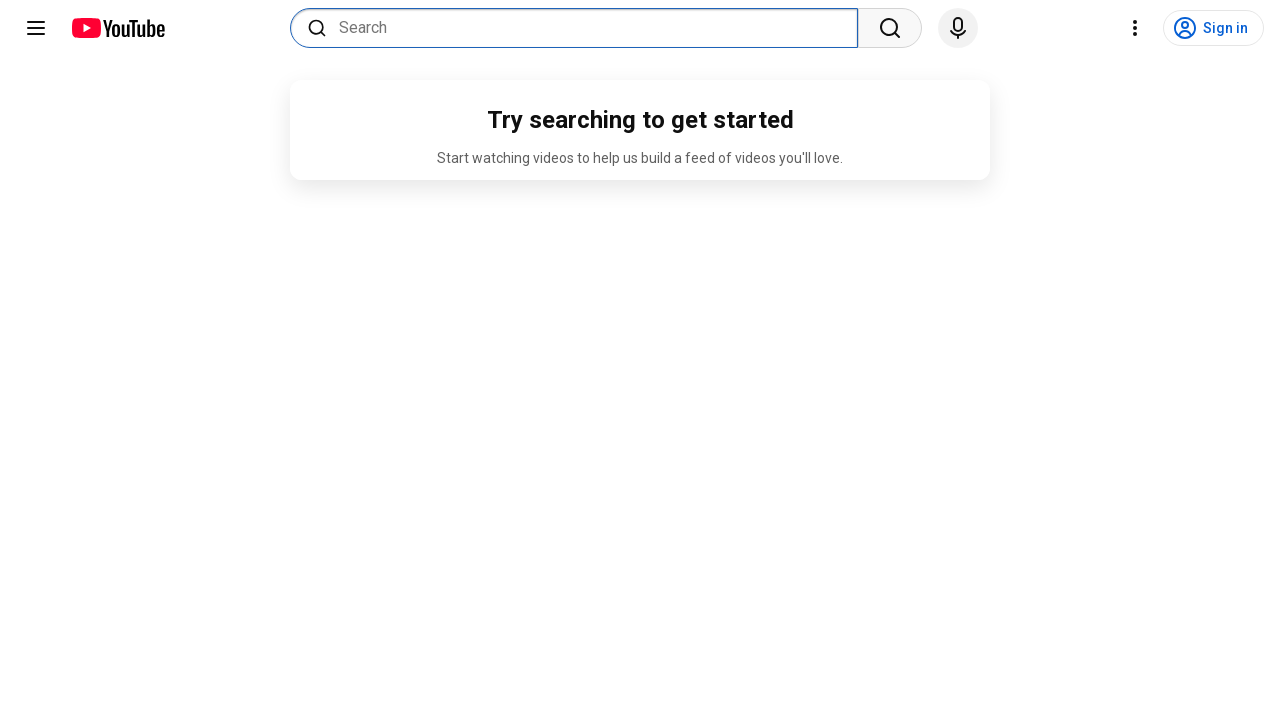

Filled search box with 'Python programming' on internal:attr=[placeholder="Search"s] >> nth=0
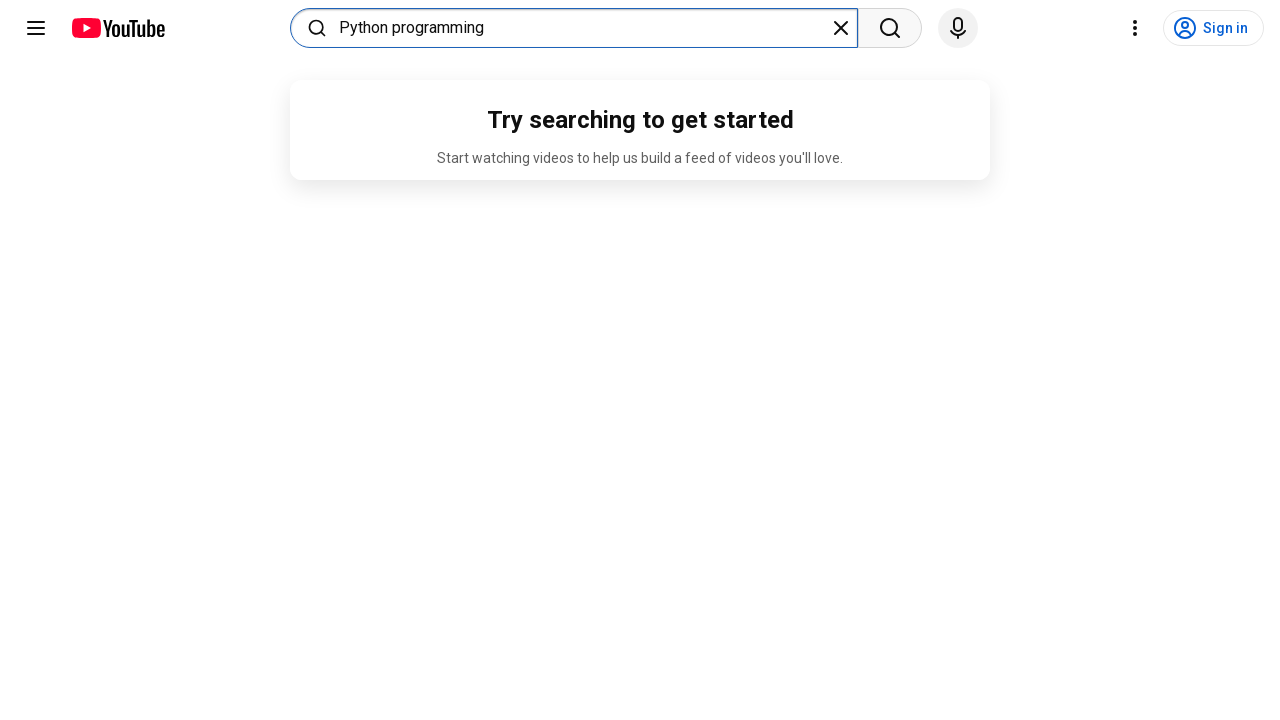

Pressed Enter to submit search query on internal:attr=[placeholder="Search"s] >> nth=0
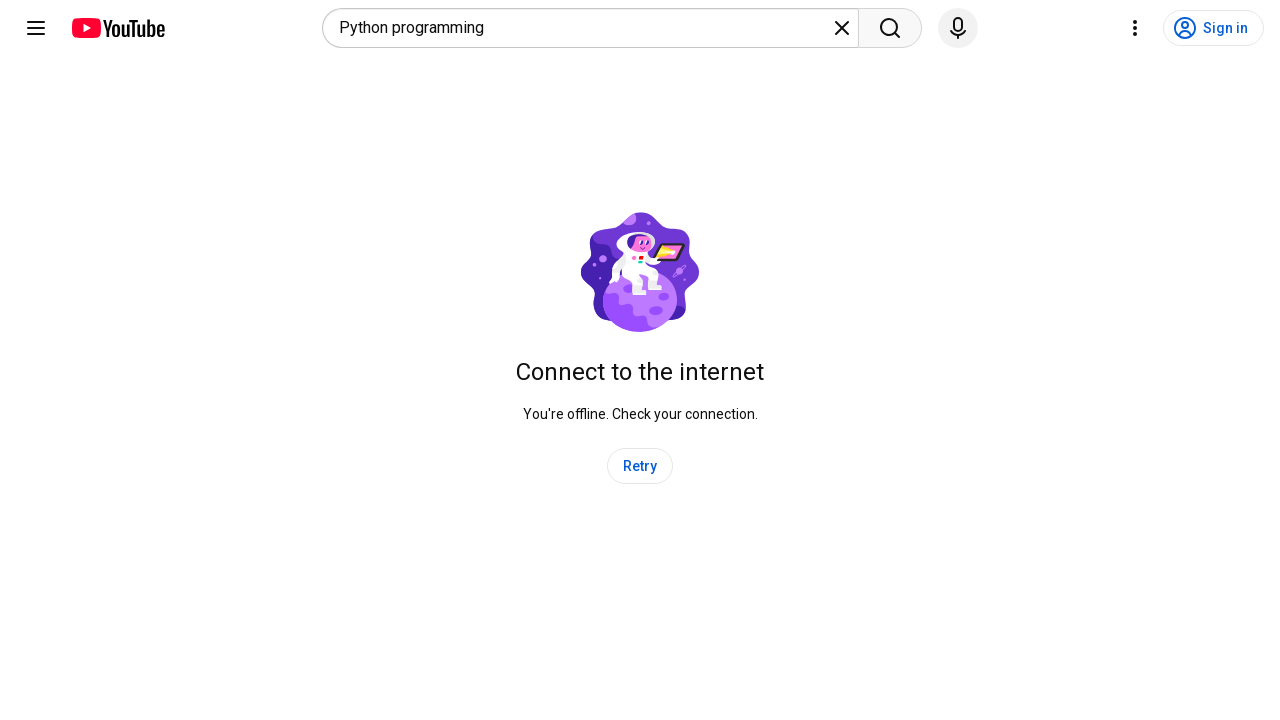

Waited for search results to load
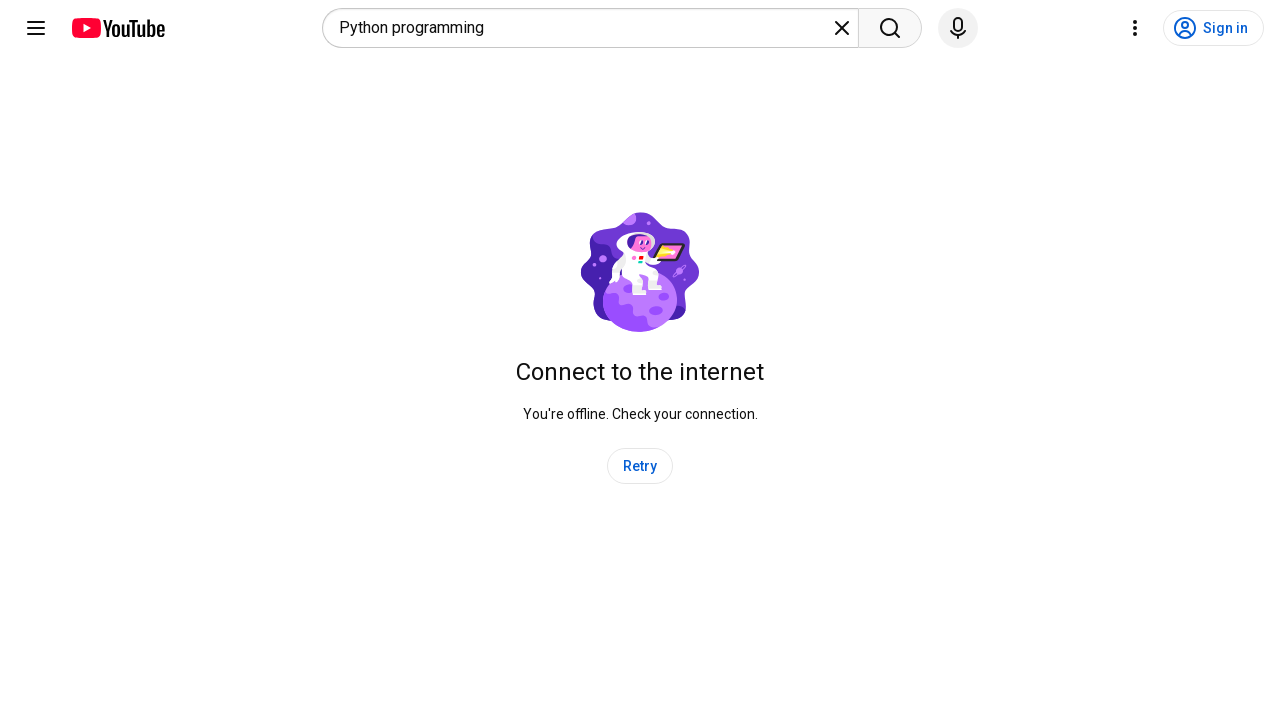

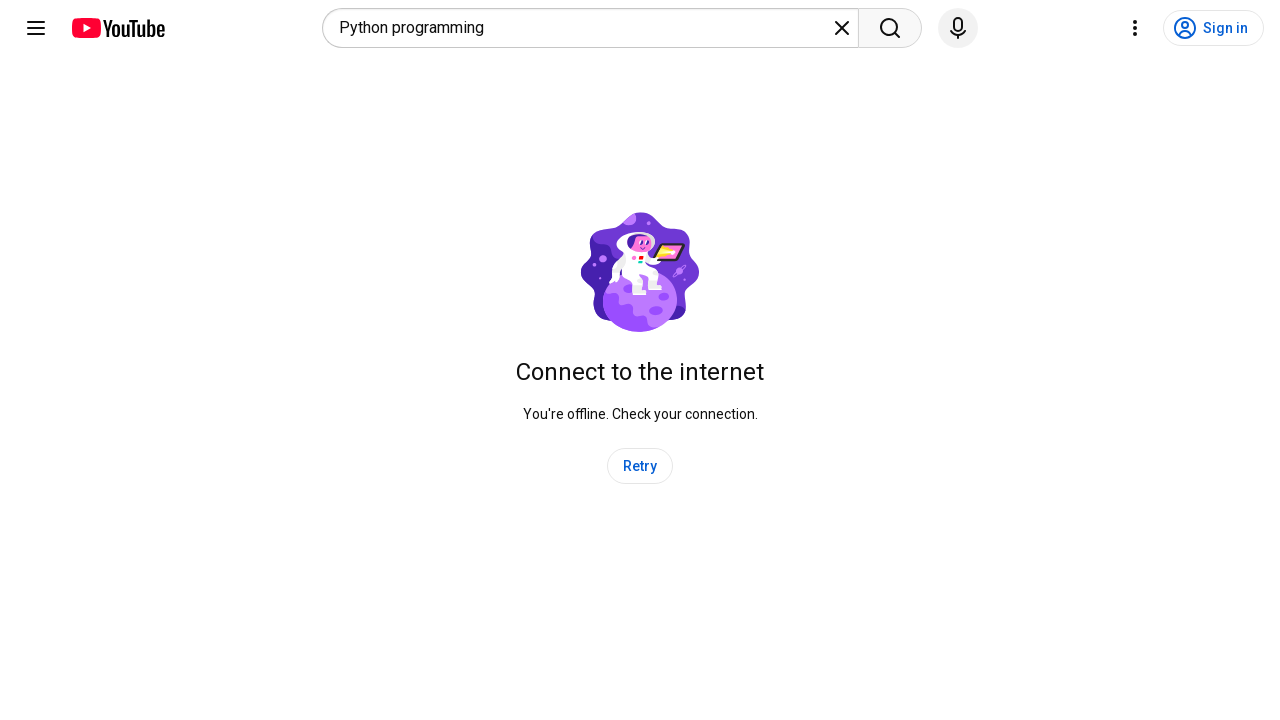